Tests a math challenge form by reading an input value, calculating the result using a logarithmic formula, filling in the answer, checking required checkboxes, and submitting the form.

Starting URL: https://suninjuly.github.io/math.html

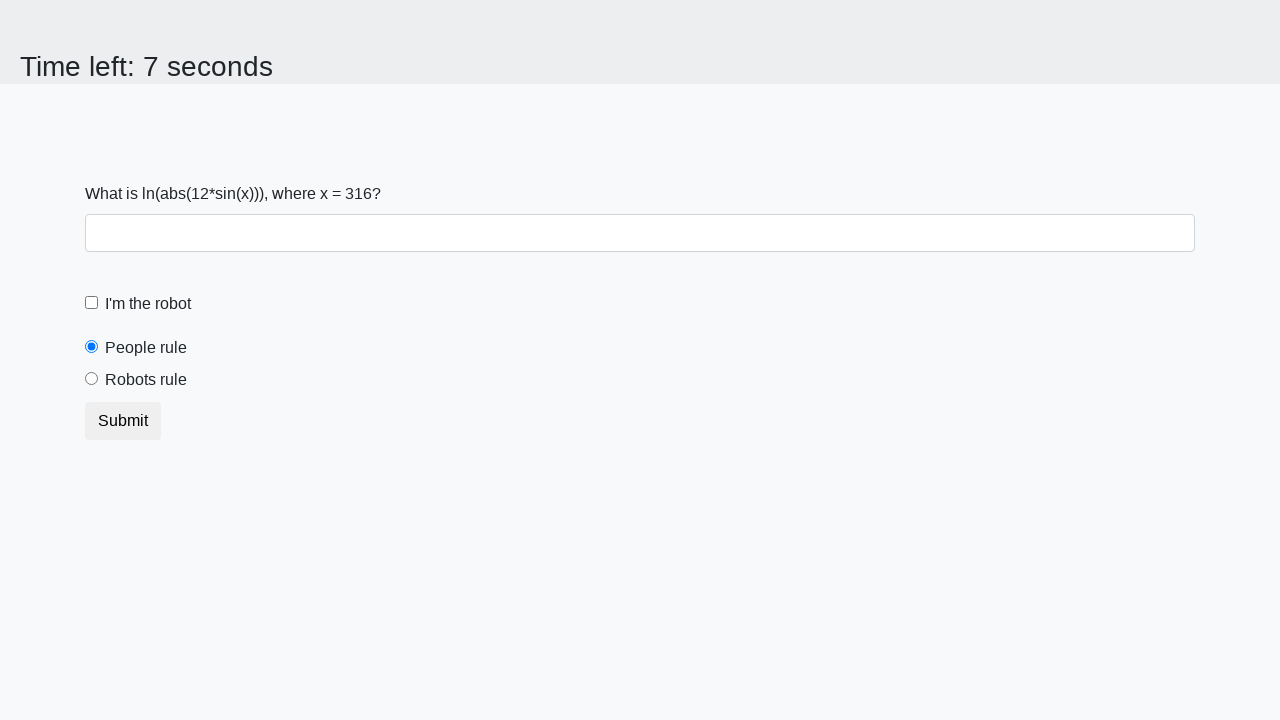

Waited for input value element to load
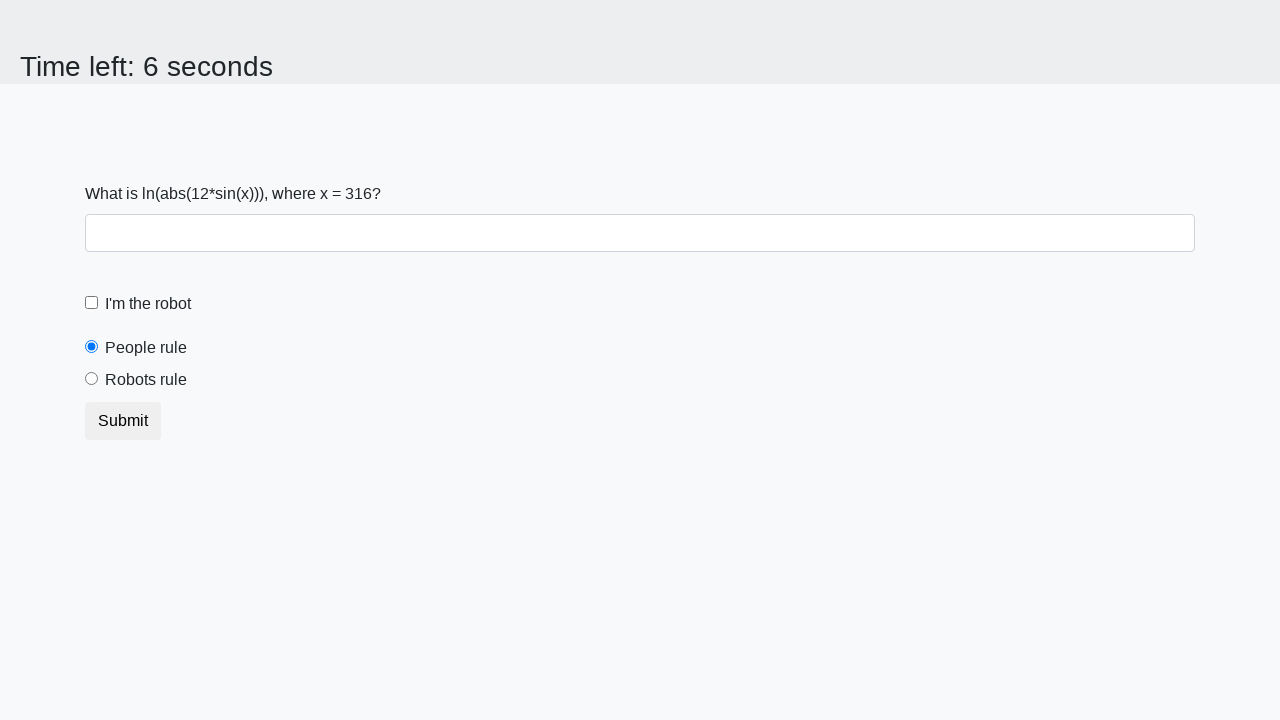

Located the input value element
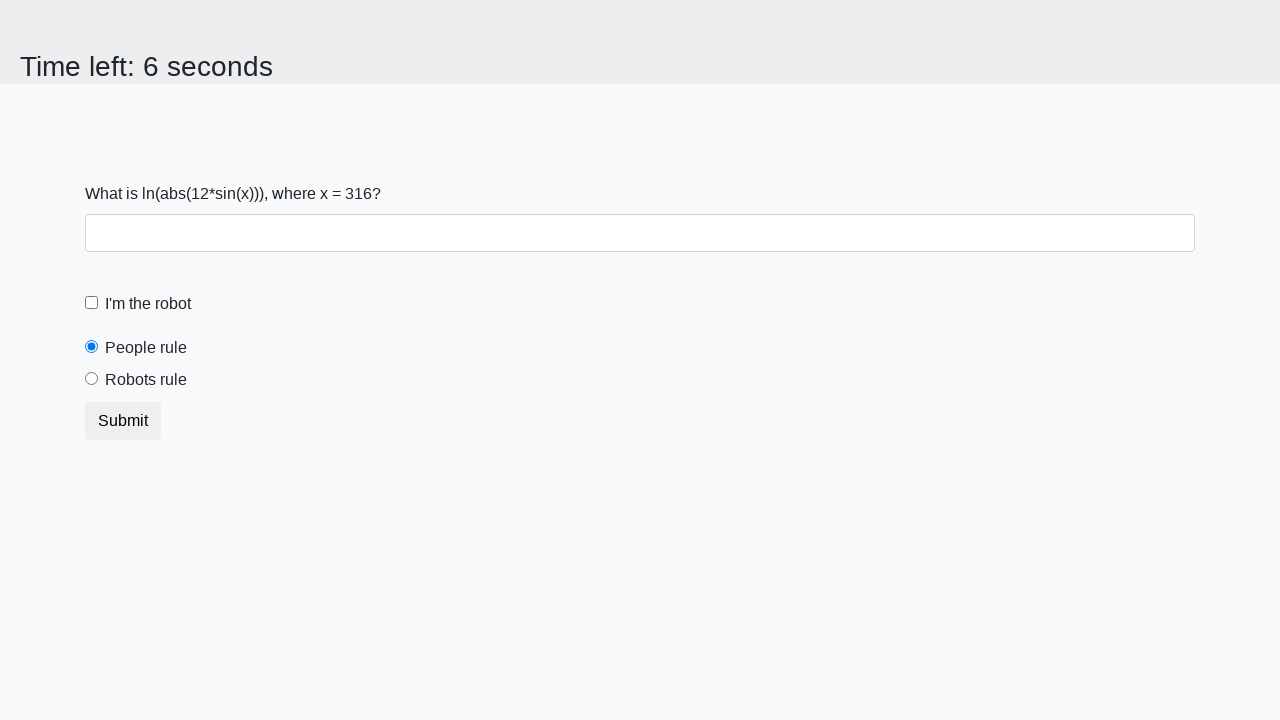

Retrieved input value: 316
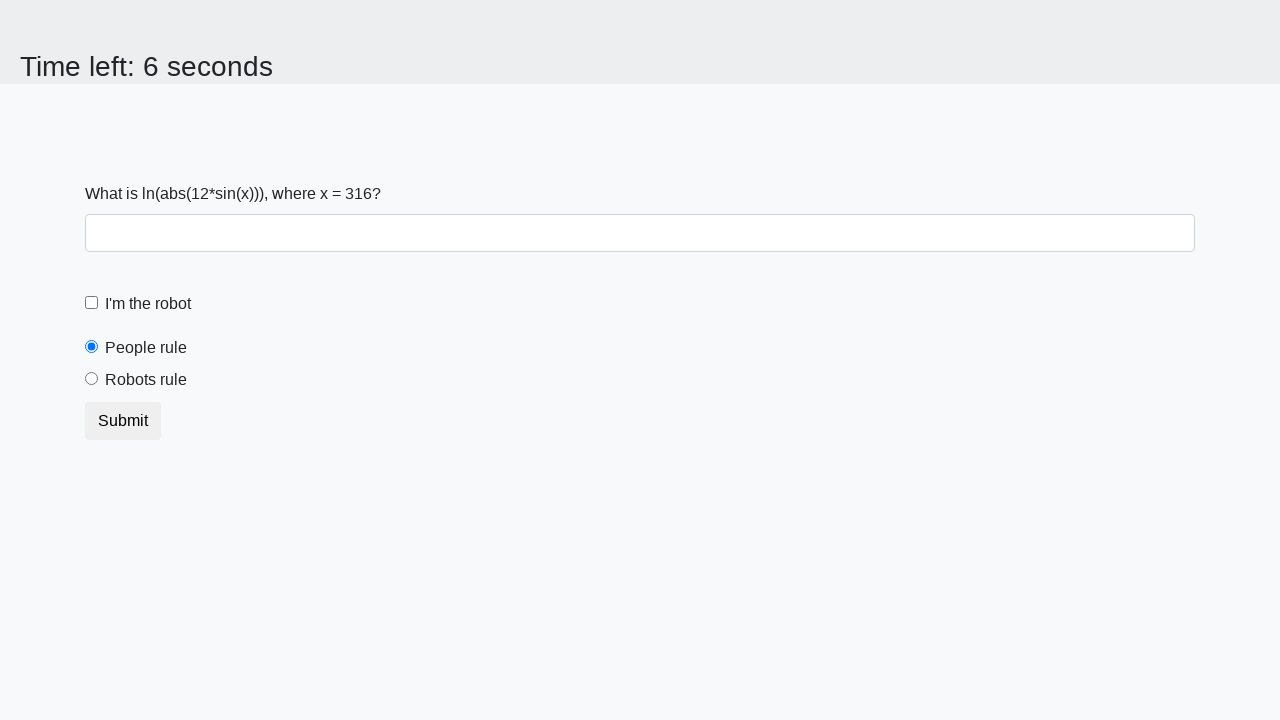

Calculated logarithmic result: 2.448022047791074
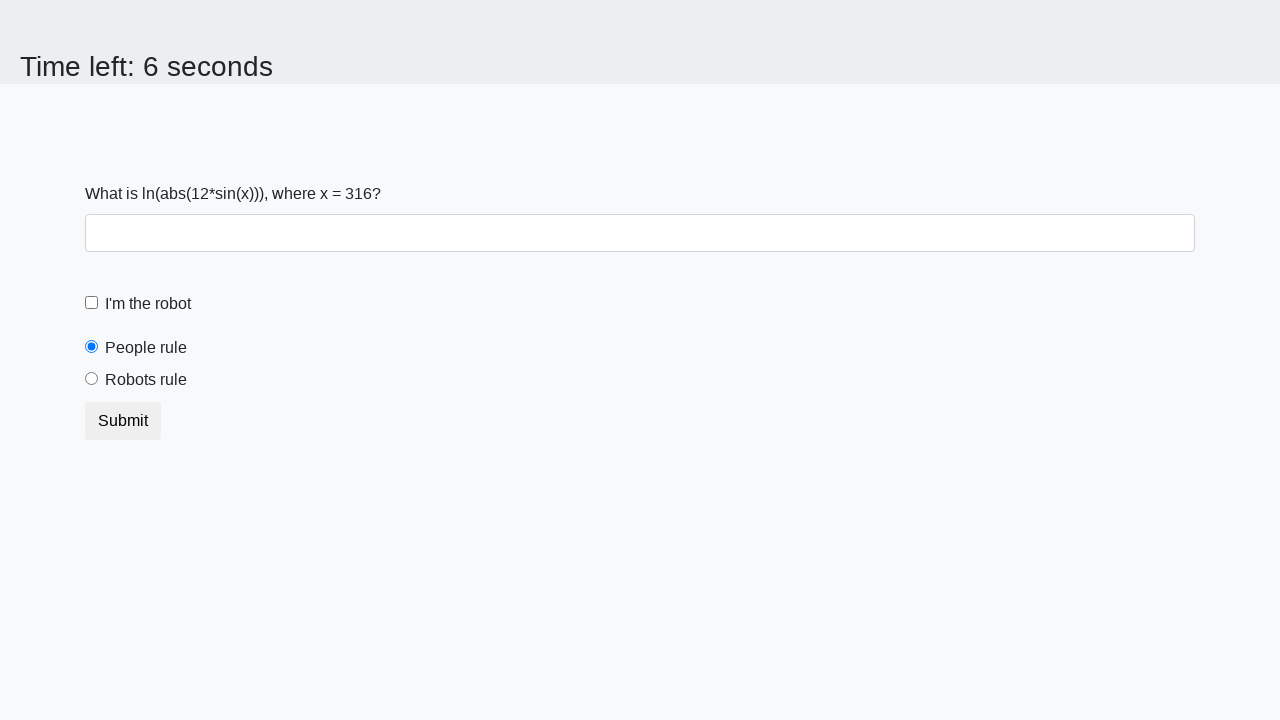

Filled in the calculated answer on #answer
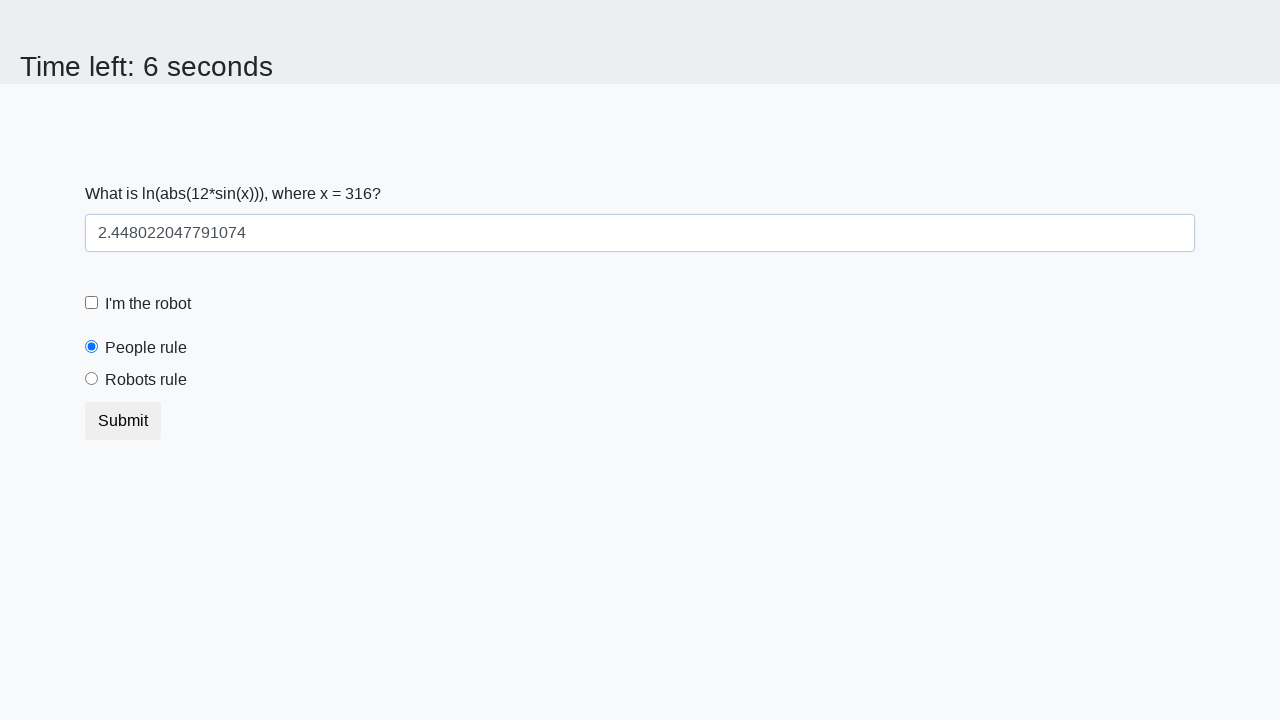

Checked the robot checkbox at (92, 303) on #robotCheckbox
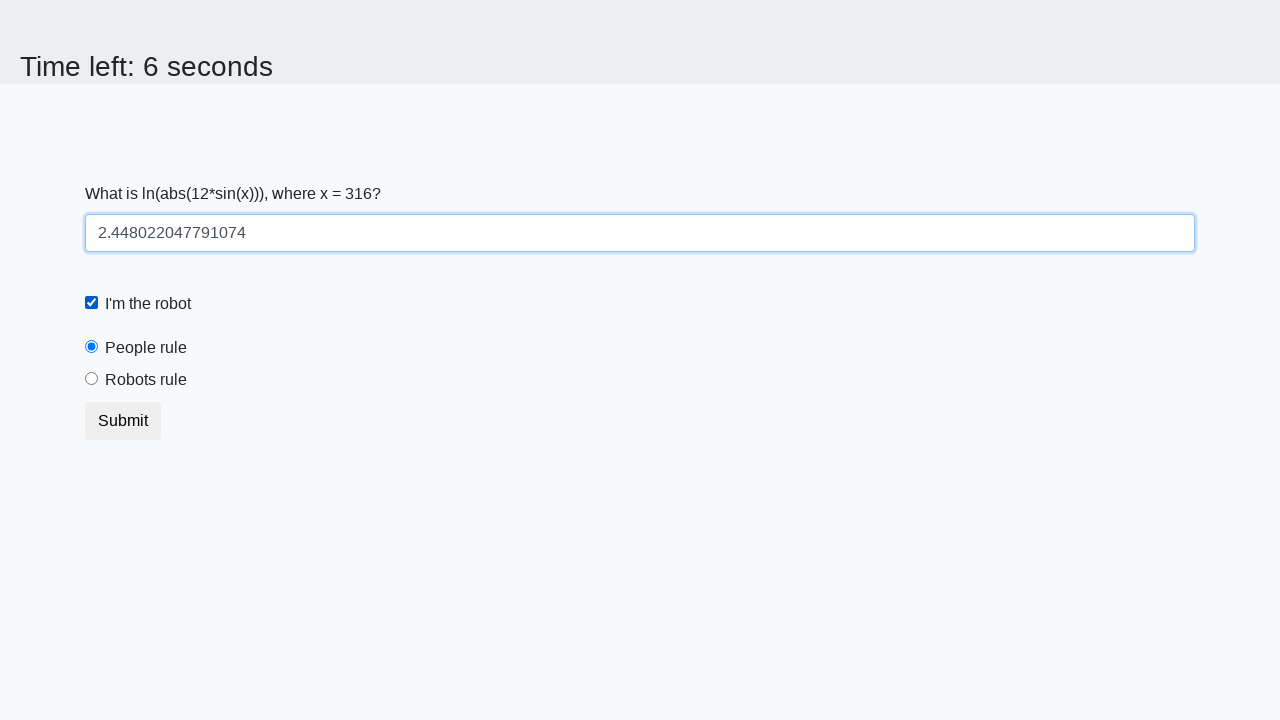

Selected the robots rule radio button at (92, 379) on #robotsRule
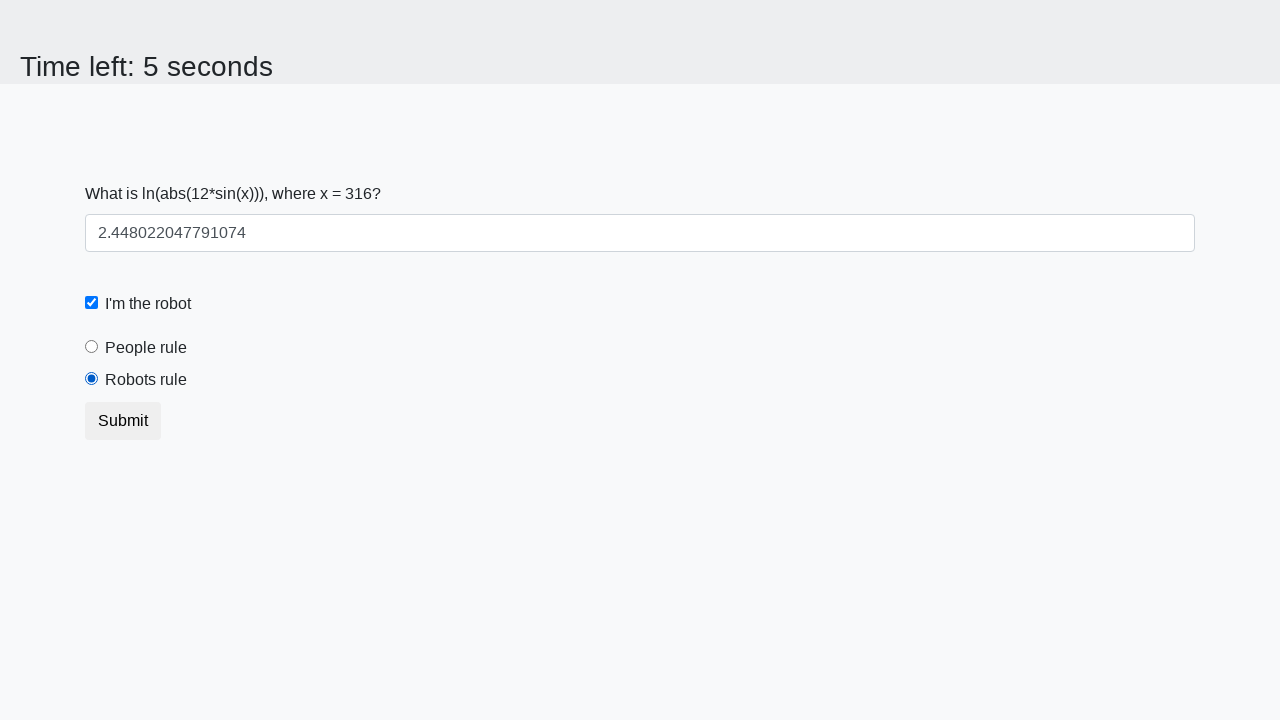

Submitted the math challenge form at (123, 421) on button[type='submit']
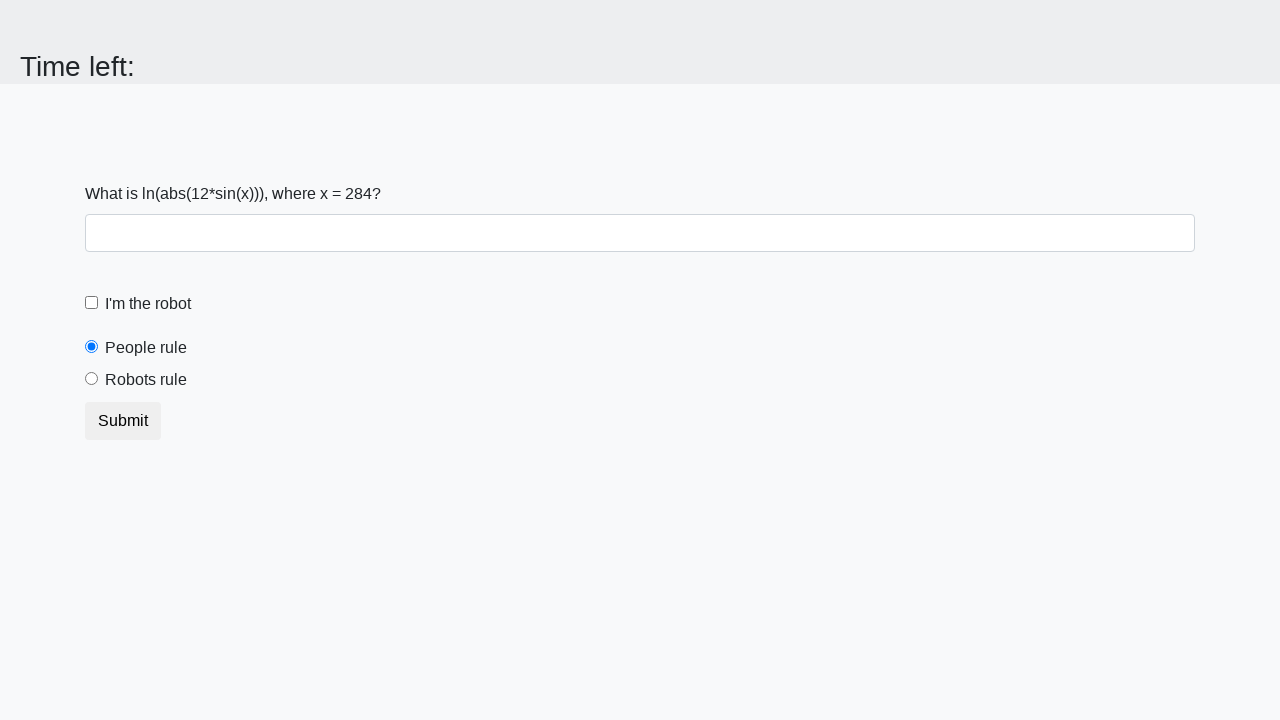

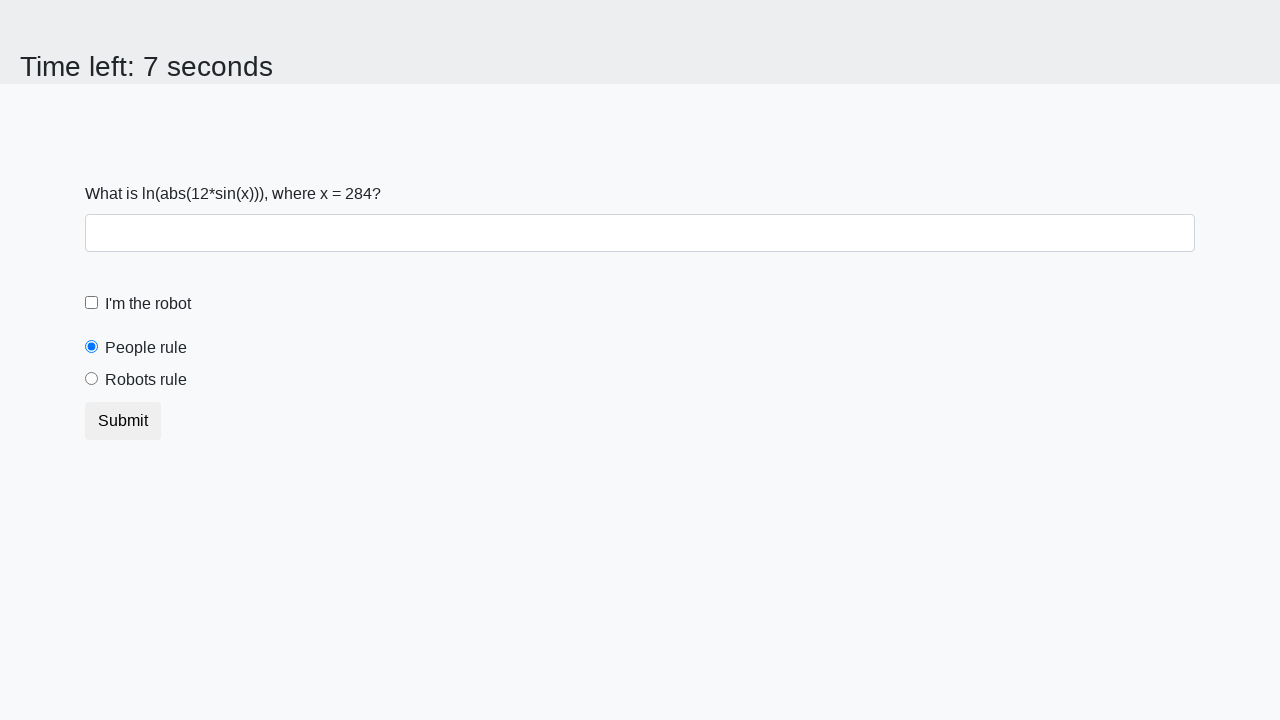